Tests the full name text field by entering a name value

Starting URL: https://demoqa.com/text-box

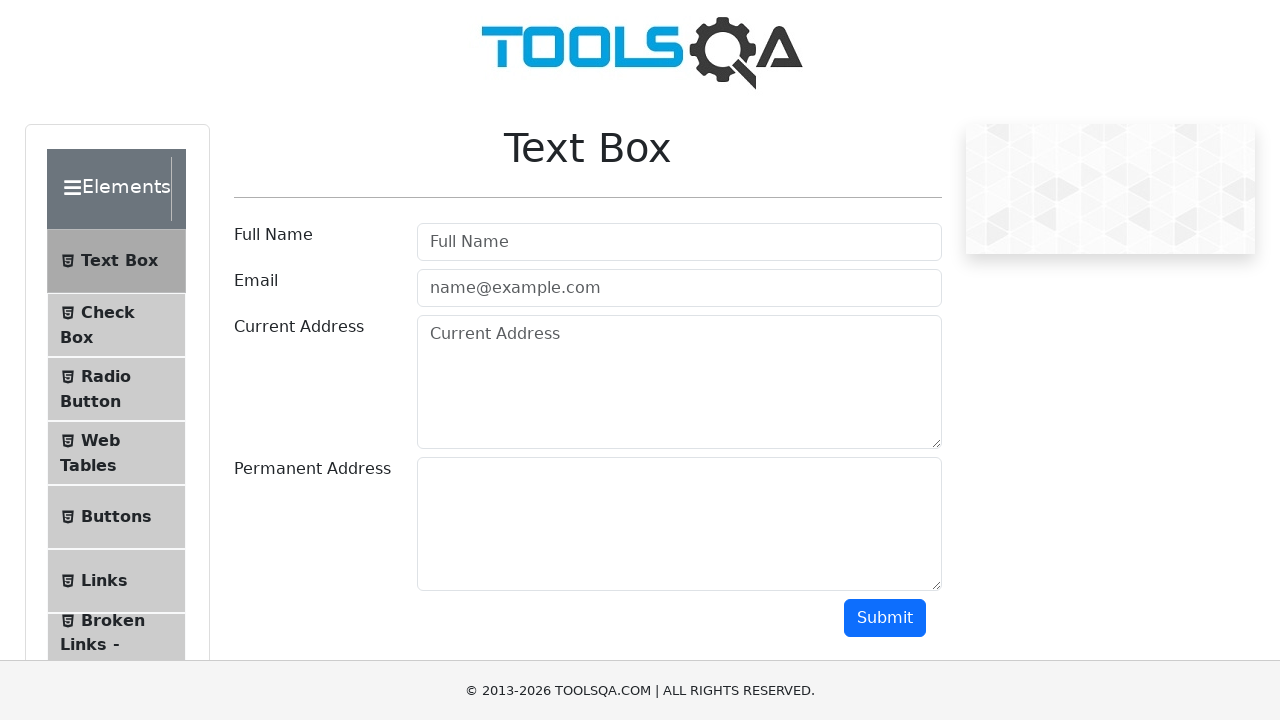

Filled full name field with 'Robert Wilson' on #userName
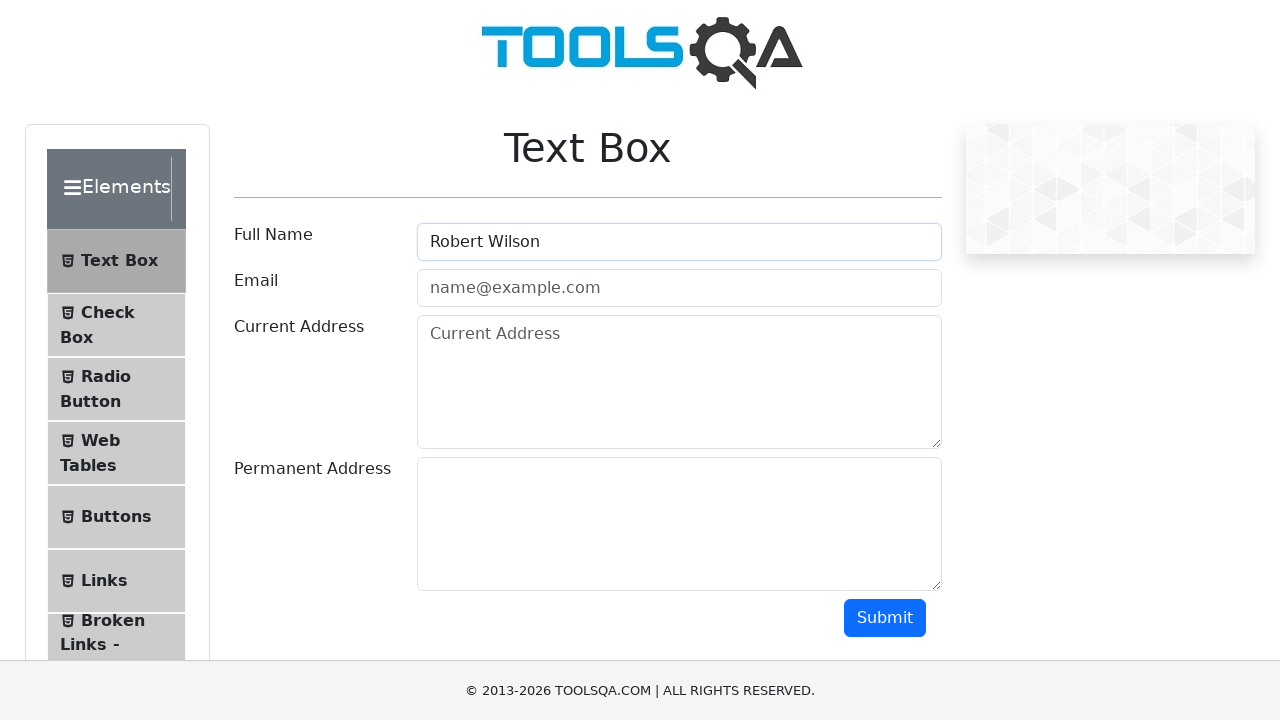

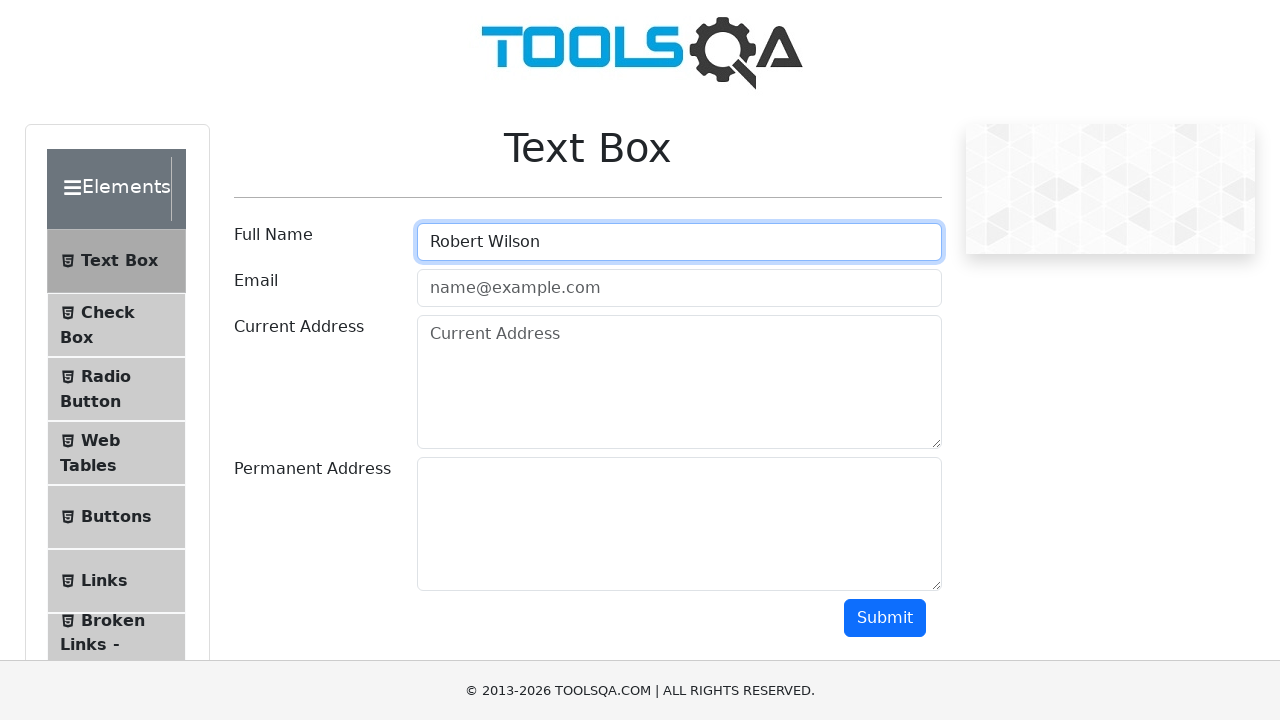